Tests subtraction with zero as the second number

Starting URL: https://testsheepnz.github.io/BasicCalculator.html

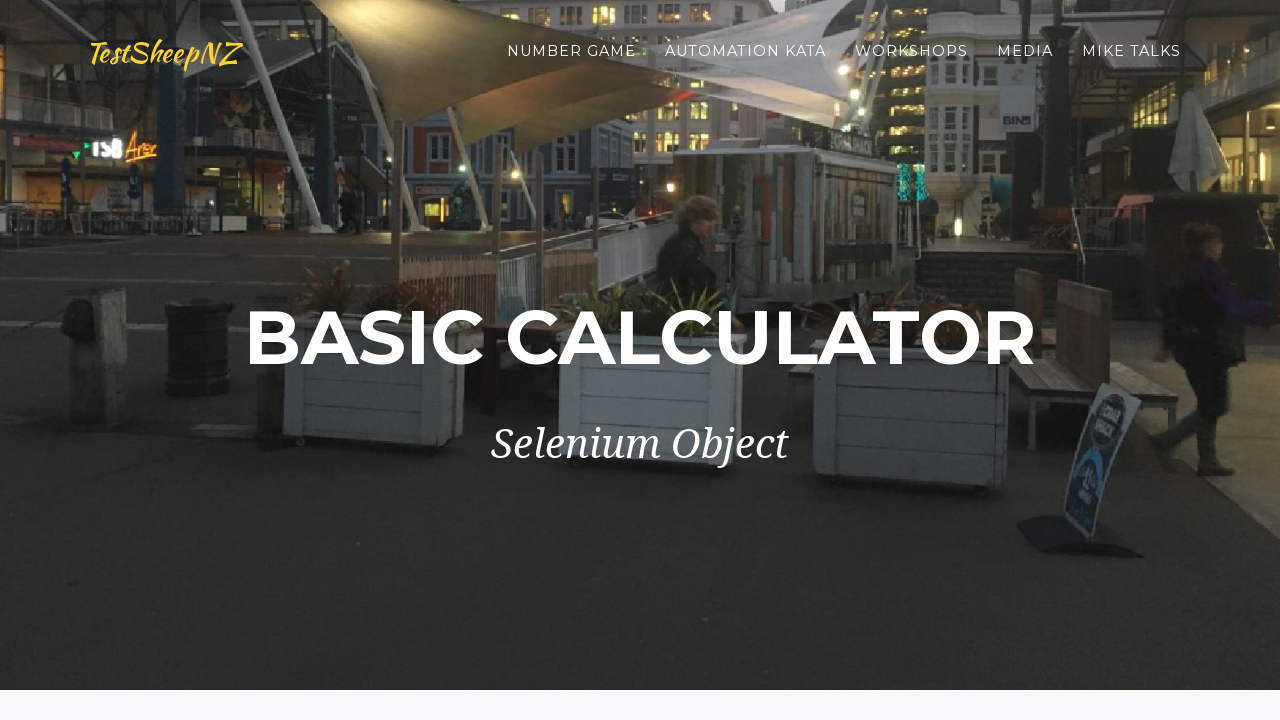

Scrolled down 900px to view calculator
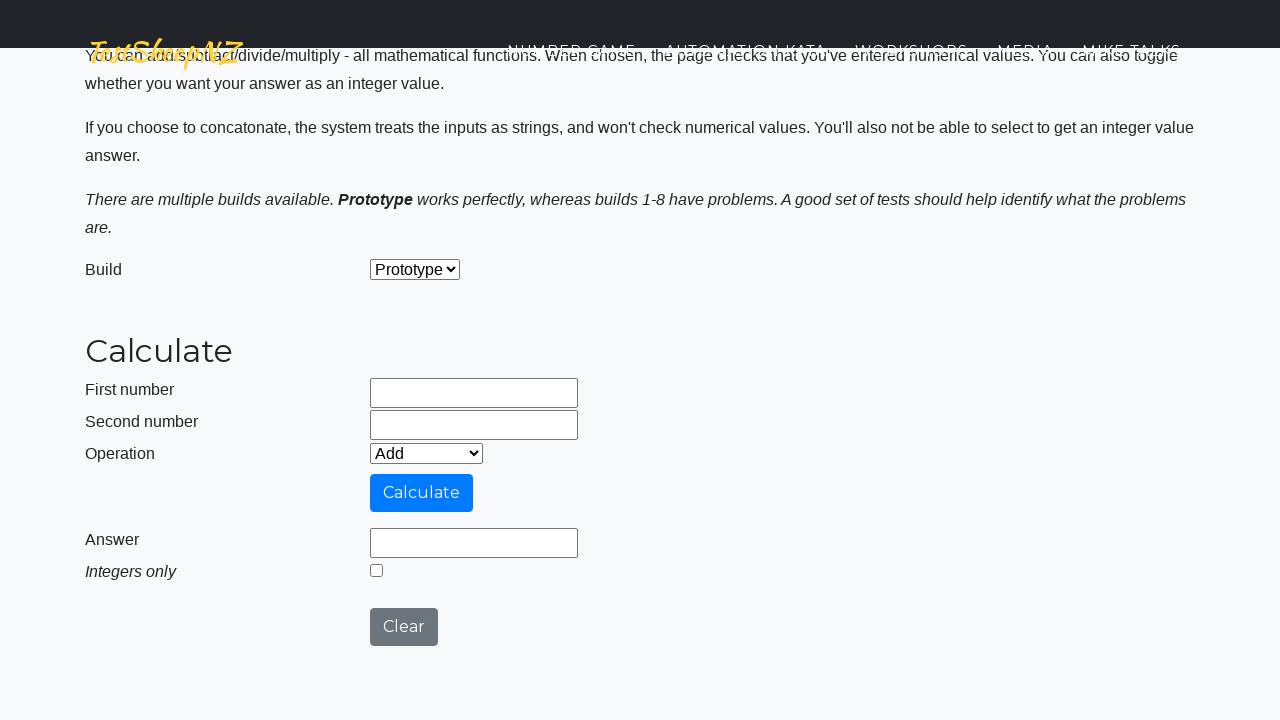

Entered 5 in the first number field on #number1Field
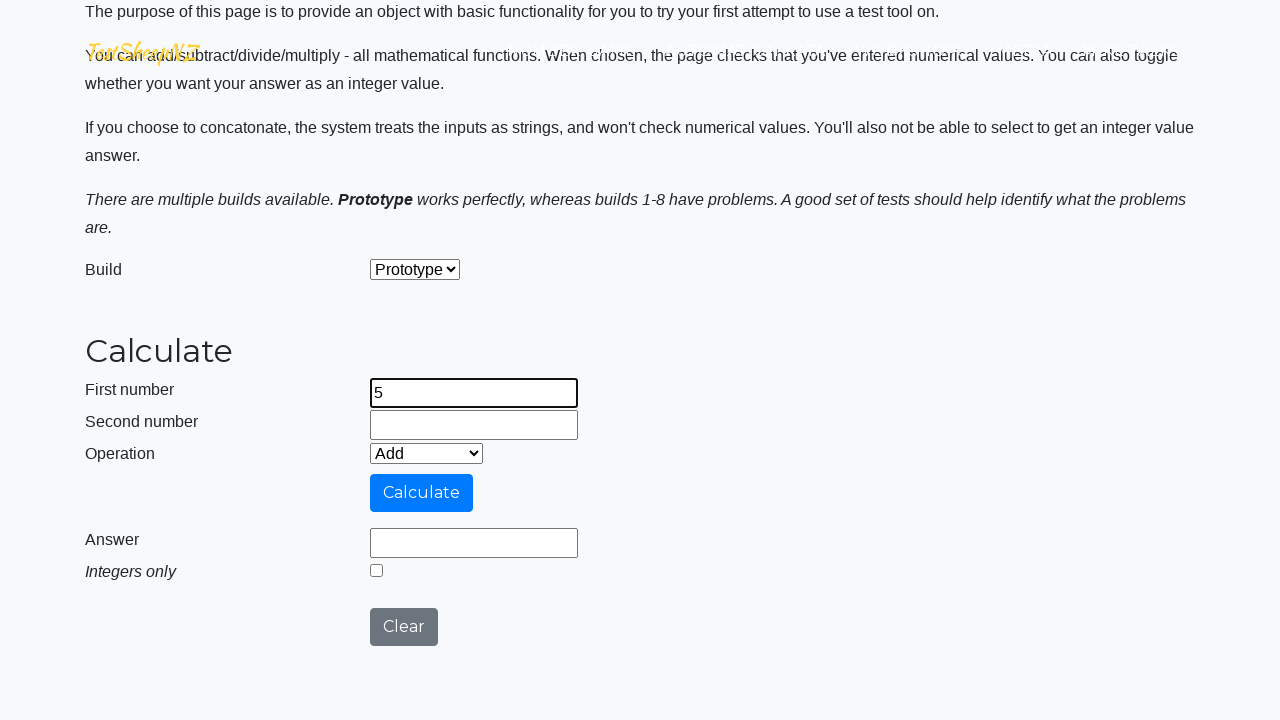

Entered 0 in the second number field on #number2Field
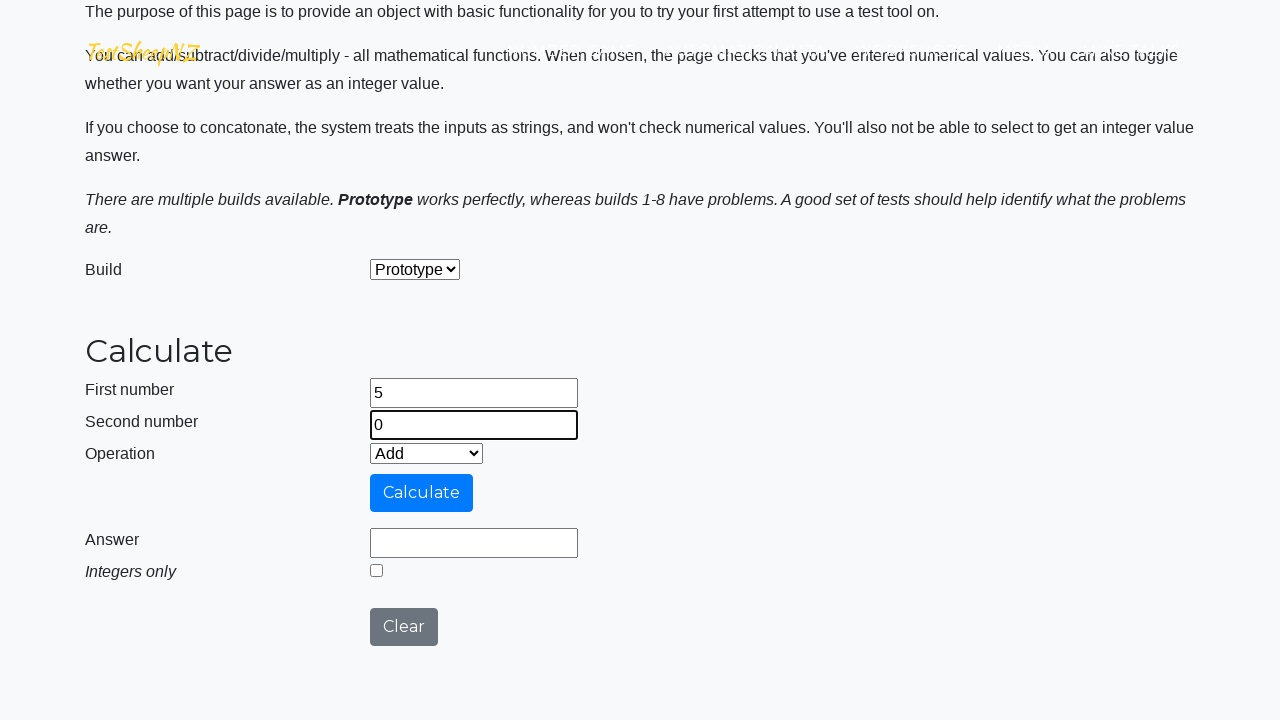

Selected Subtract operation from dropdown on #selectOperationDropdown
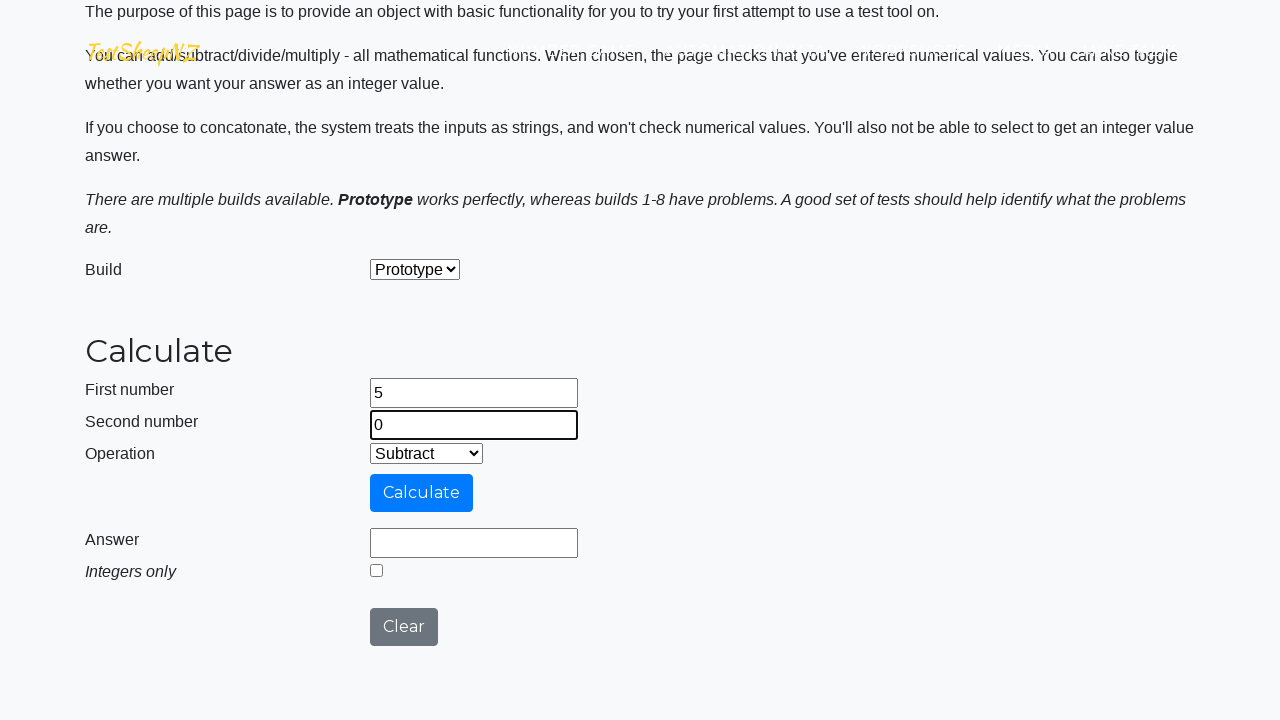

Clicked Calculate button to perform subtraction at (422, 493) on #calculateButton
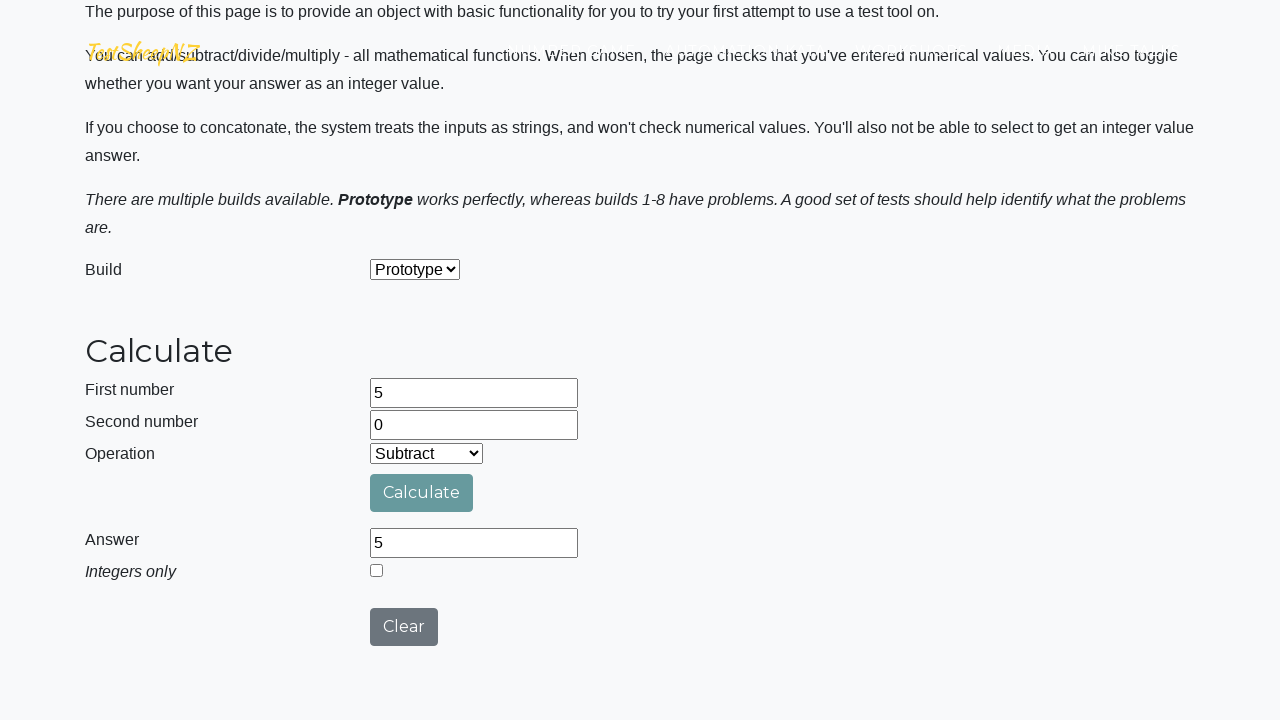

Answer field appeared with result of 5 - 0
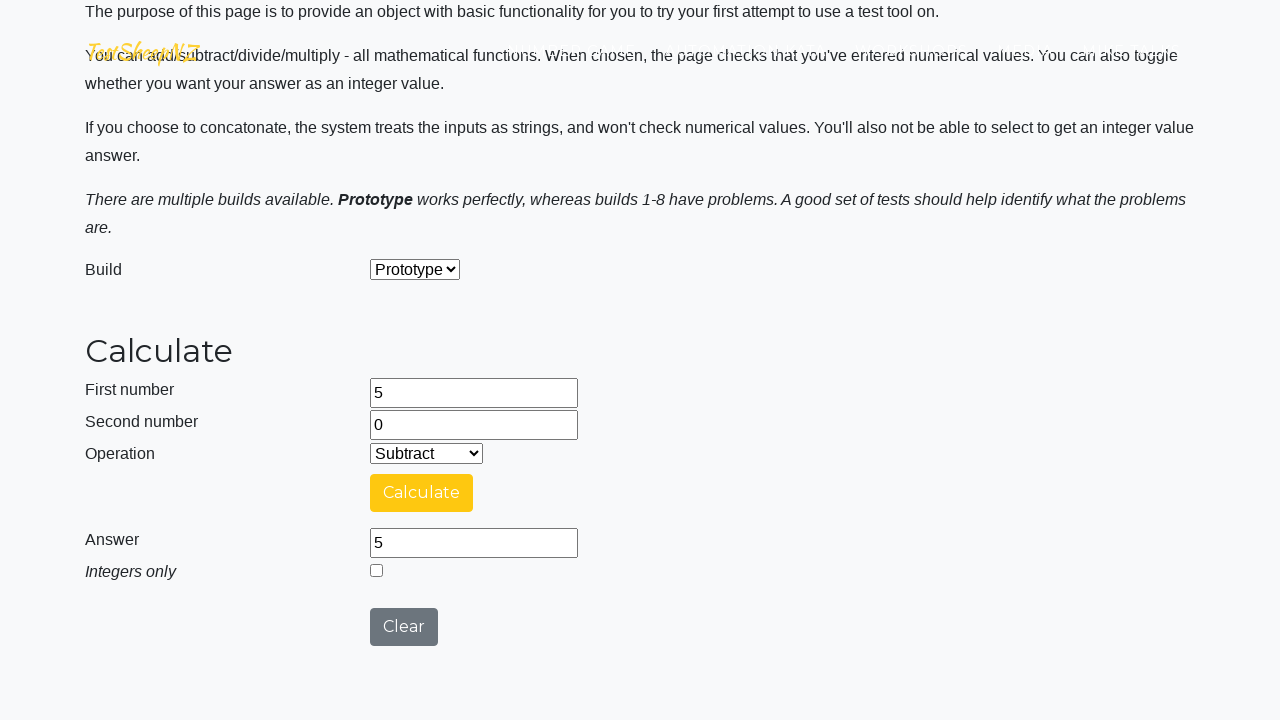

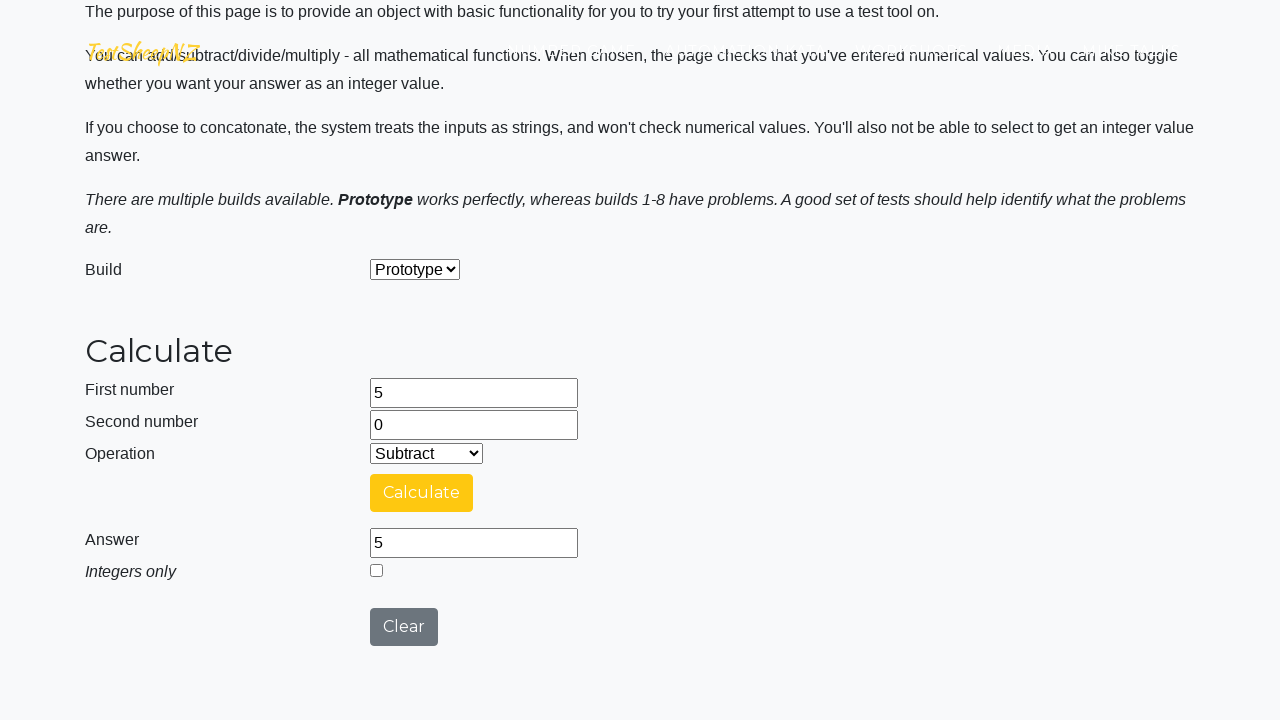